Tests JavaScript alert handling by triggering JS Alert, JS Confirm, and JS Prompt dialogs, then accepting, dismissing, and entering text into them respectively.

Starting URL: https://the-internet.herokuapp.com/javascript_alerts

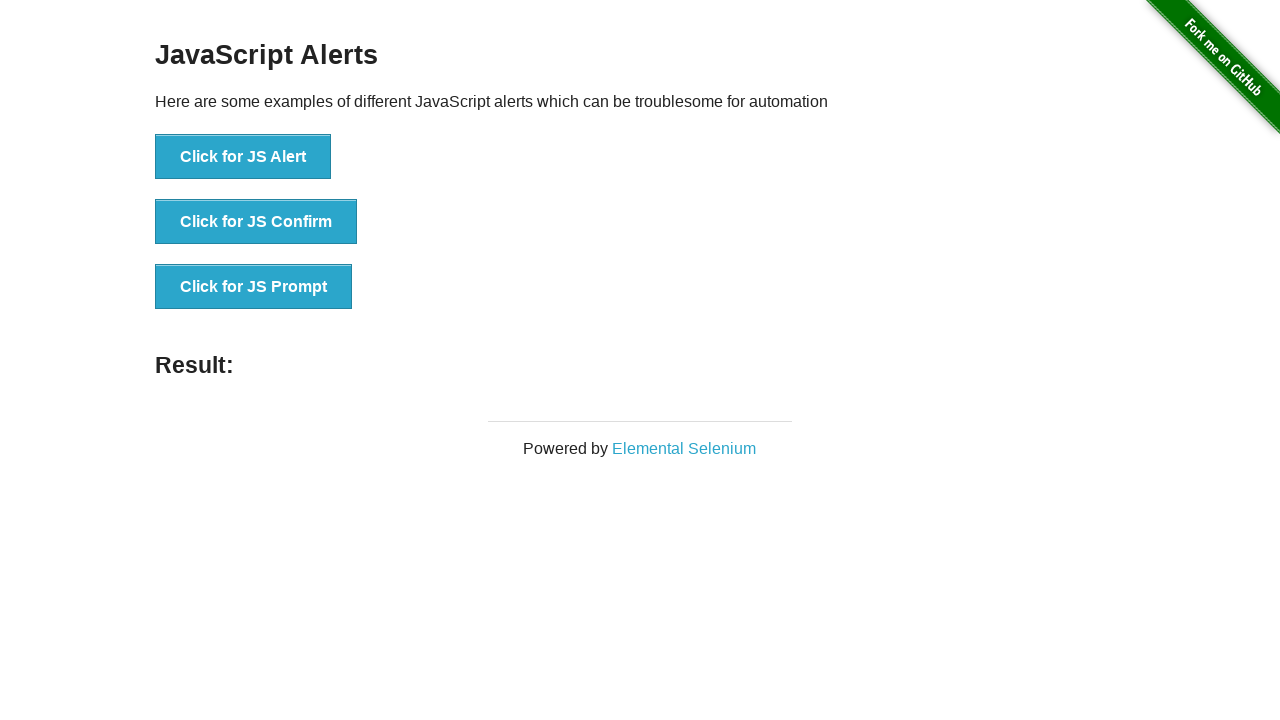

Set up dialog handler and triggered JS Alert dialog, then accepted it at (243, 157) on xpath=//button[@onclick='jsAlert()']
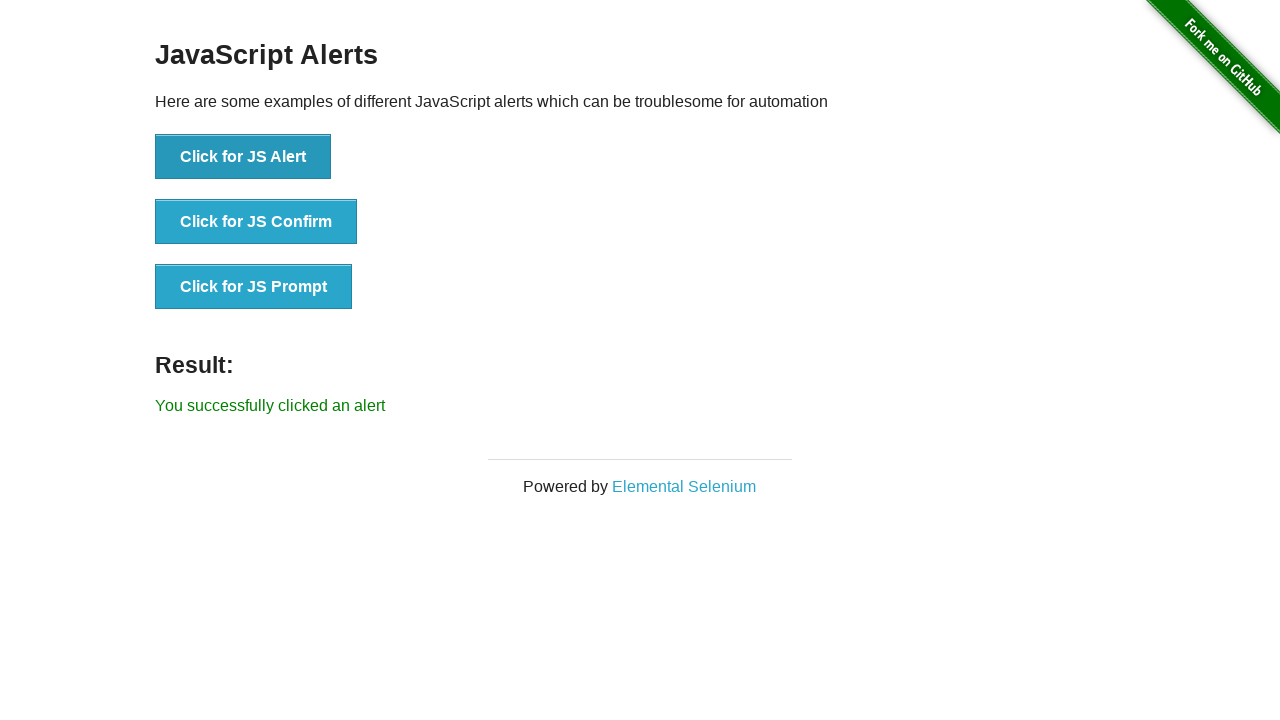

Waited for result to update after accepting JS Alert
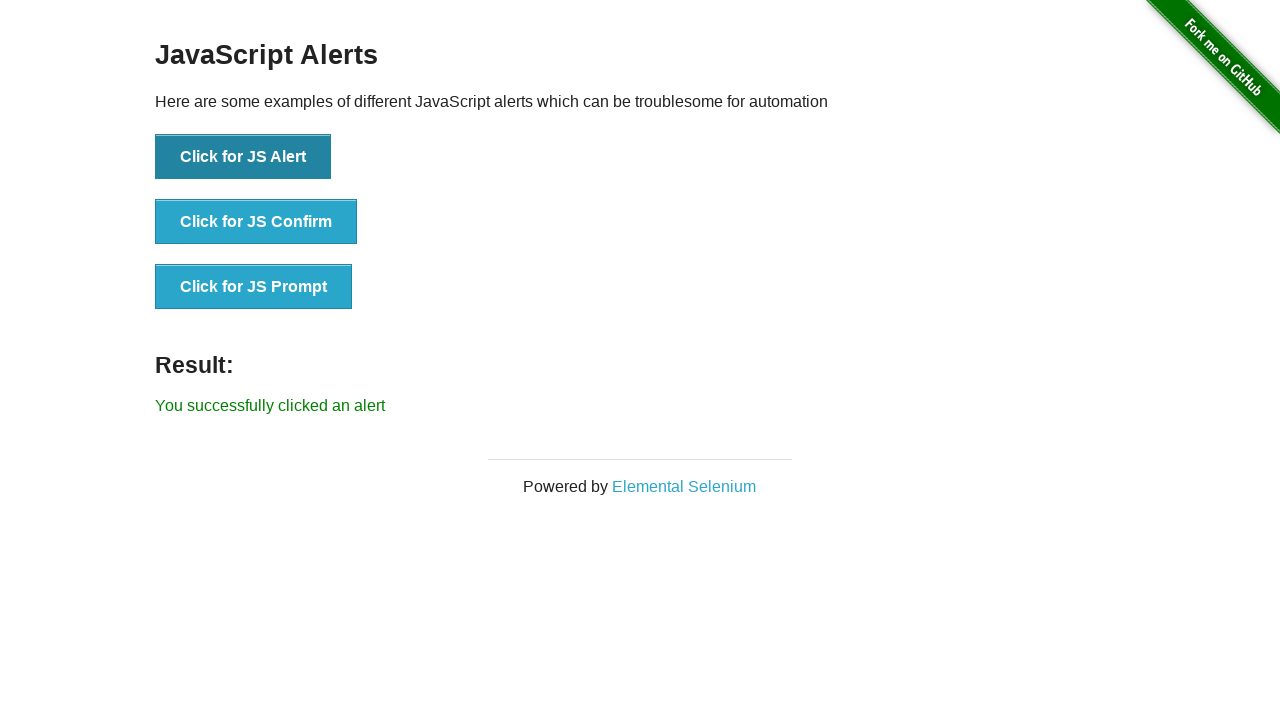

Set up dialog handler and triggered JS Confirm dialog, then accepted it at (256, 222) on xpath=//button[@onclick='jsConfirm()']
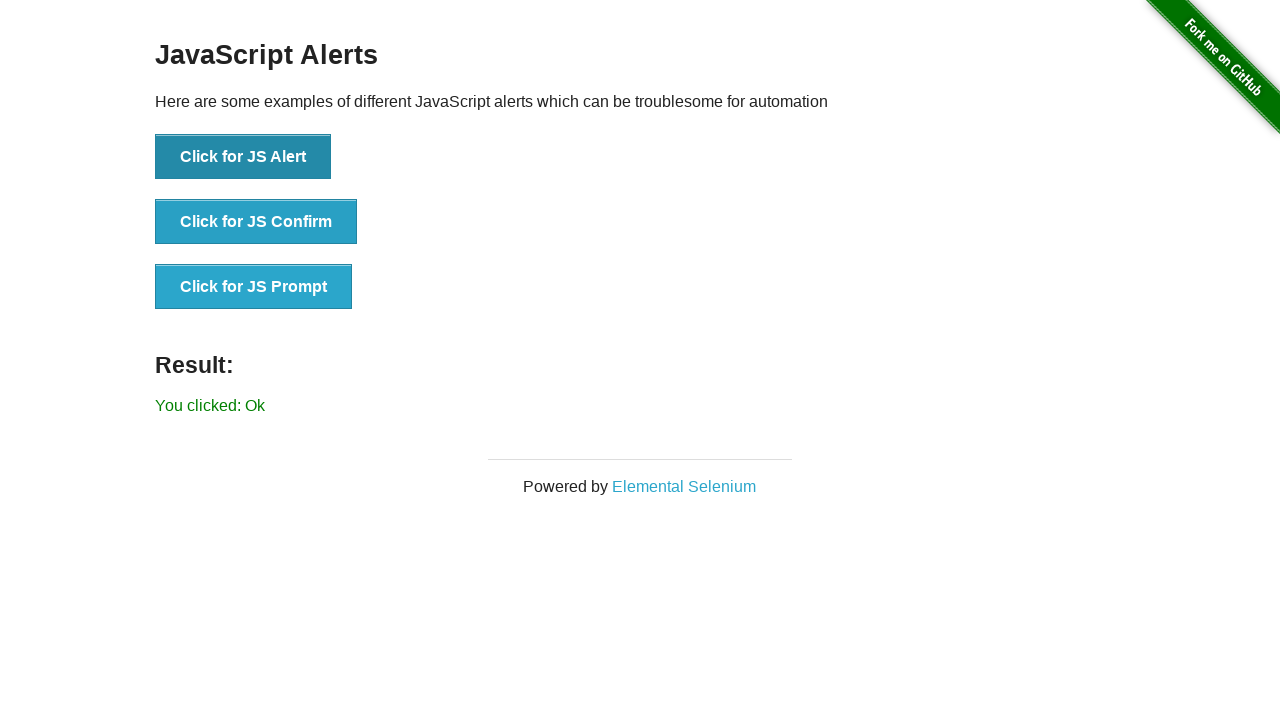

Waited for result element to be visible after accepting JS Confirm
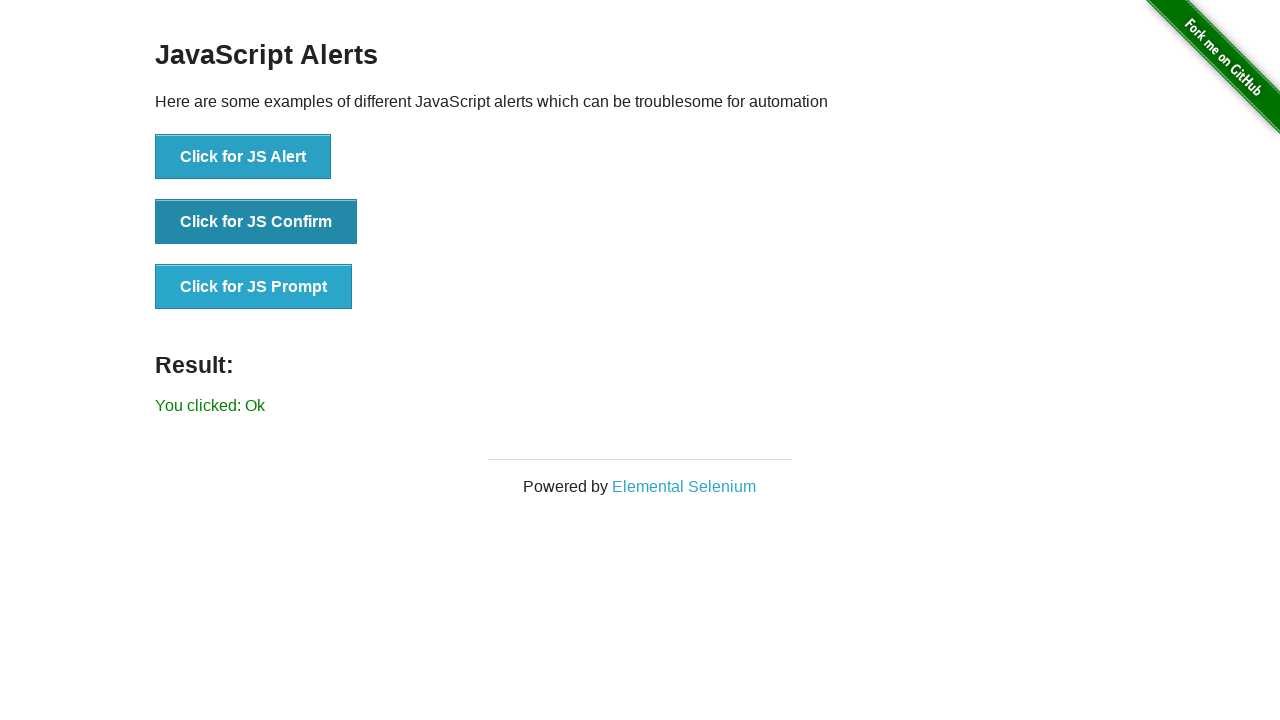

Waited for result to stabilize
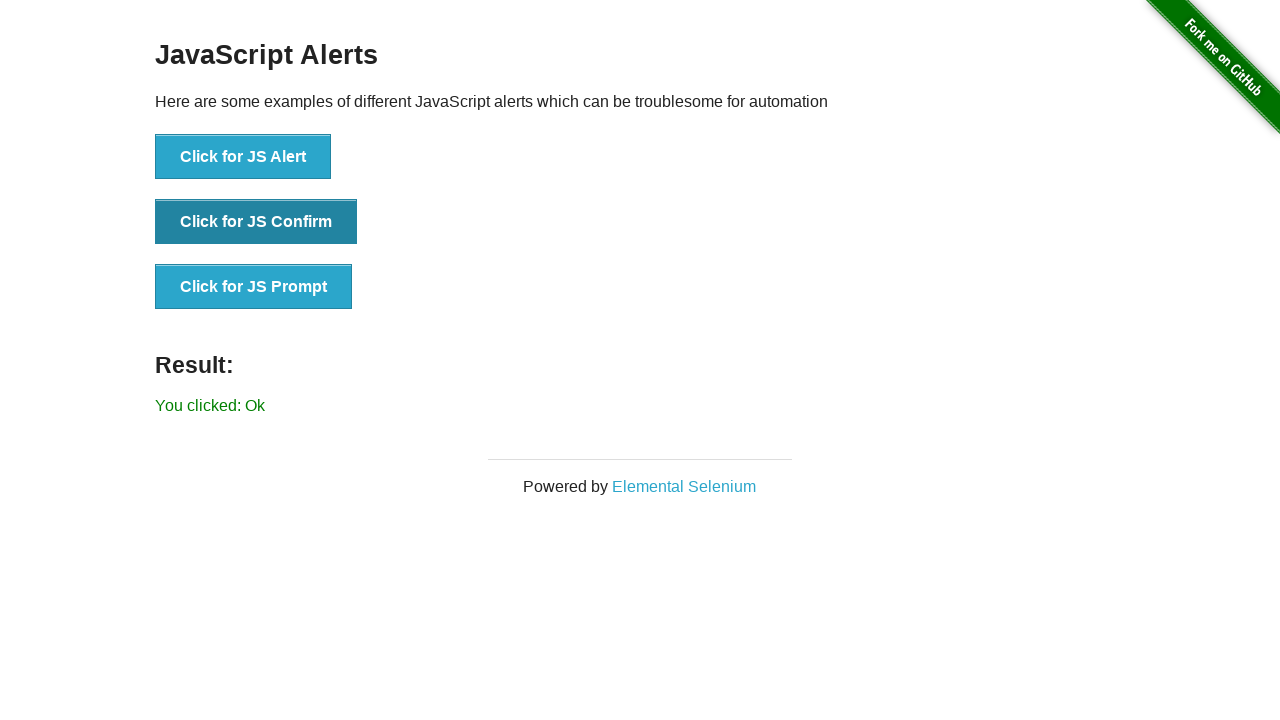

Set up dialog handler and triggered JS Confirm dialog, then dismissed it at (256, 222) on xpath=//button[@onclick='jsConfirm()']
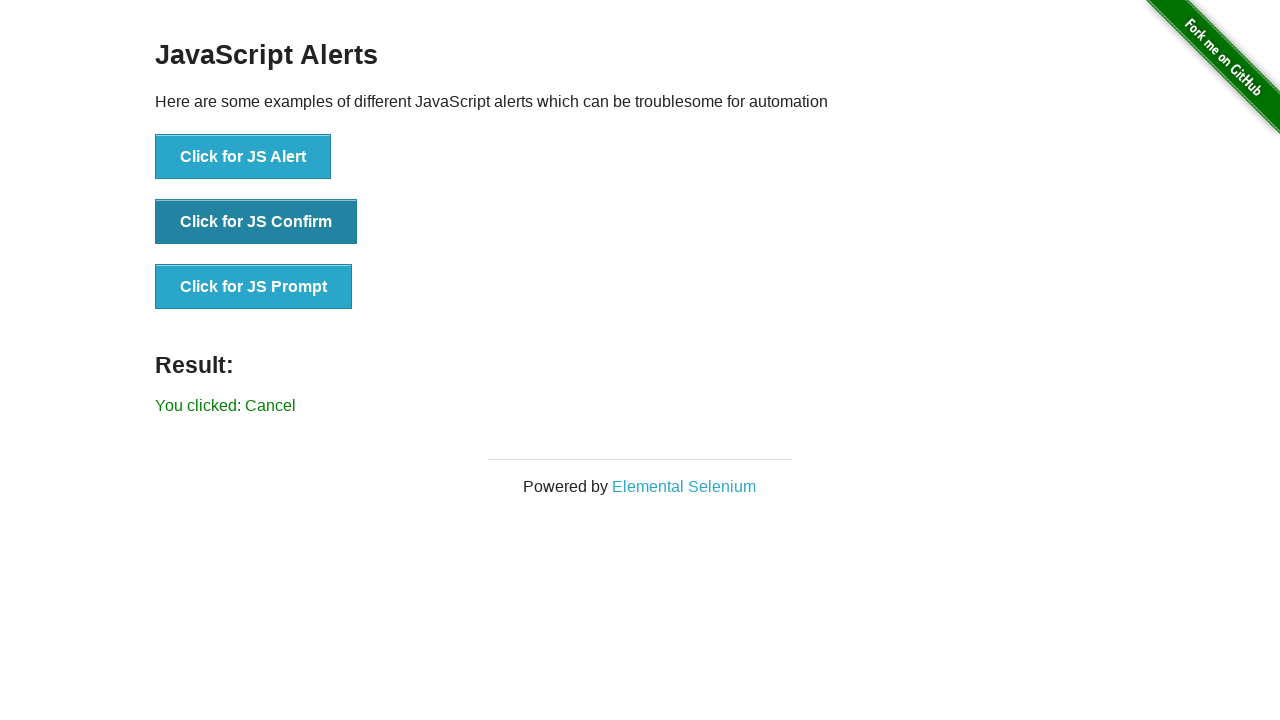

Waited for result element to be visible after dismissing JS Confirm
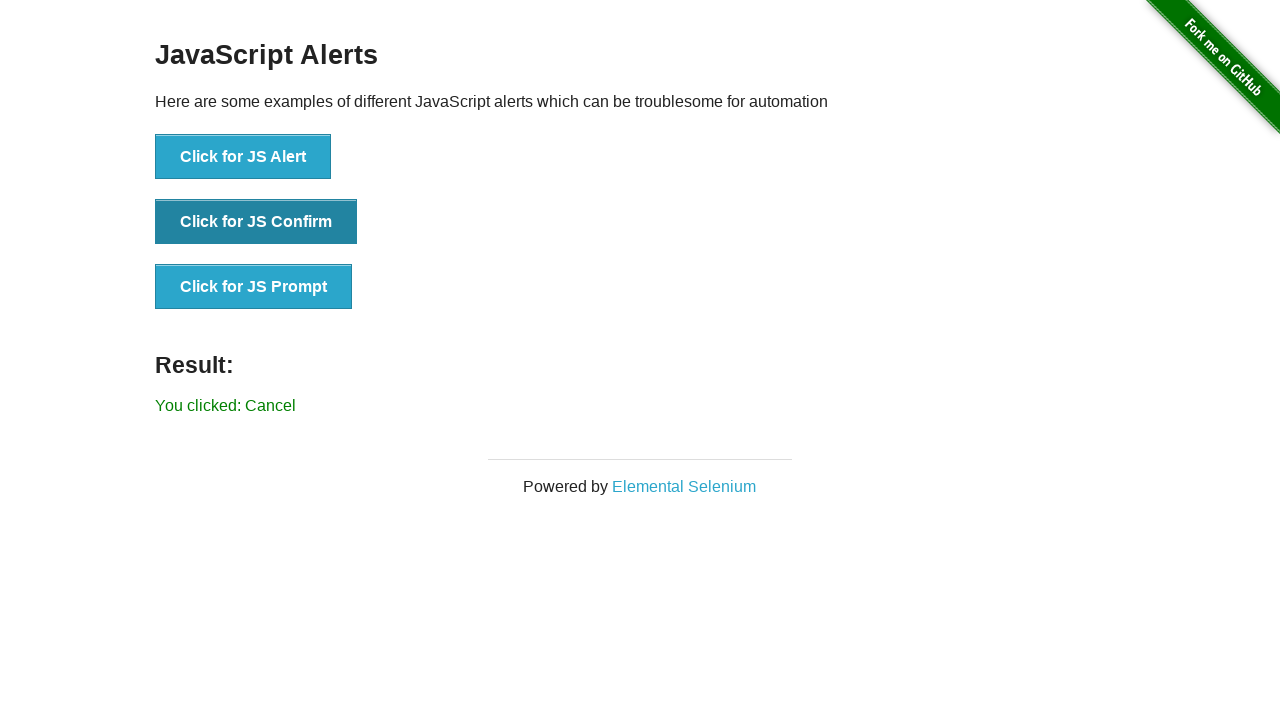

Waited for result to stabilize
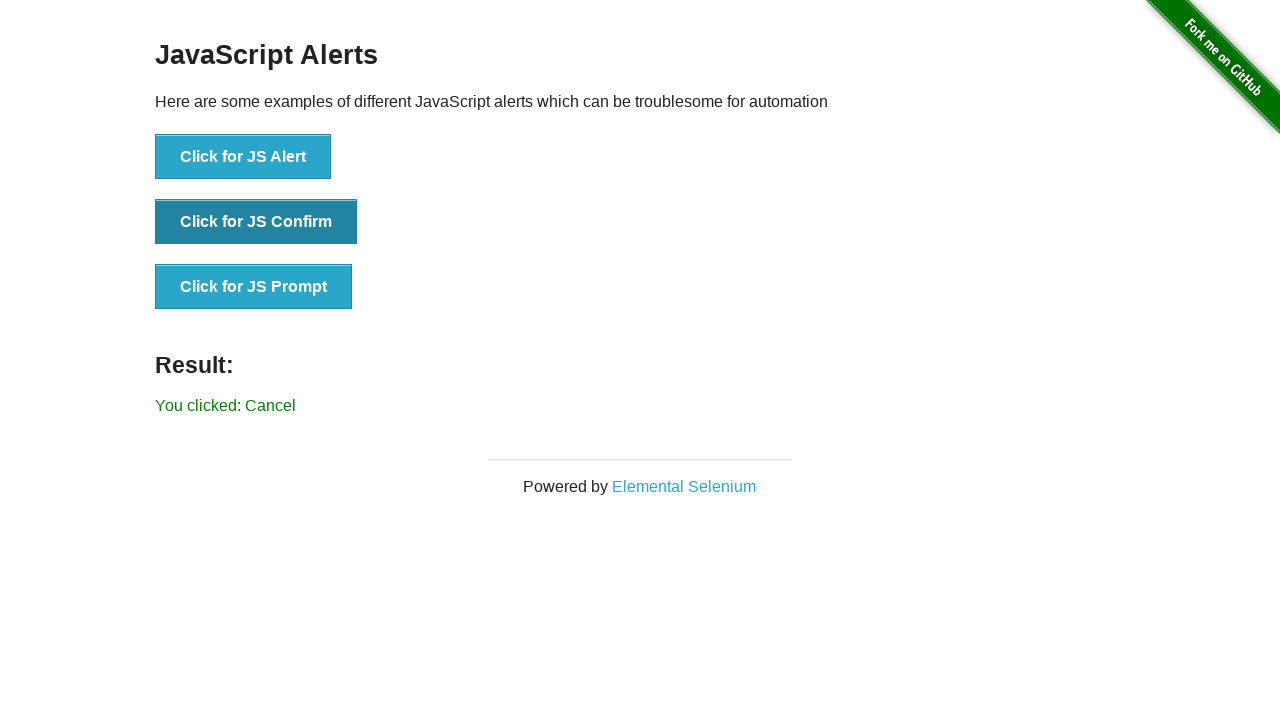

Set up dialog handler and triggered JS Prompt dialog, then entered 'Hello!' and accepted it at (254, 287) on xpath=//button[@onclick='jsPrompt()']
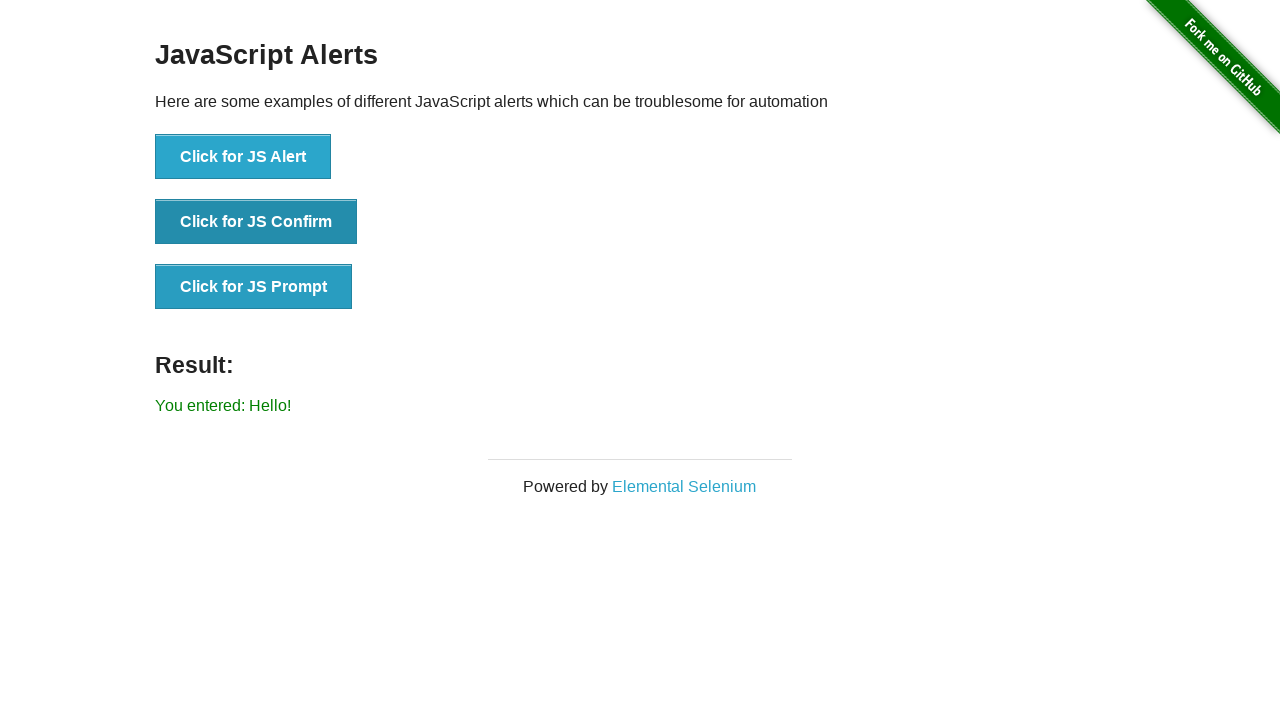

Waited for final result element to be visible after JS Prompt
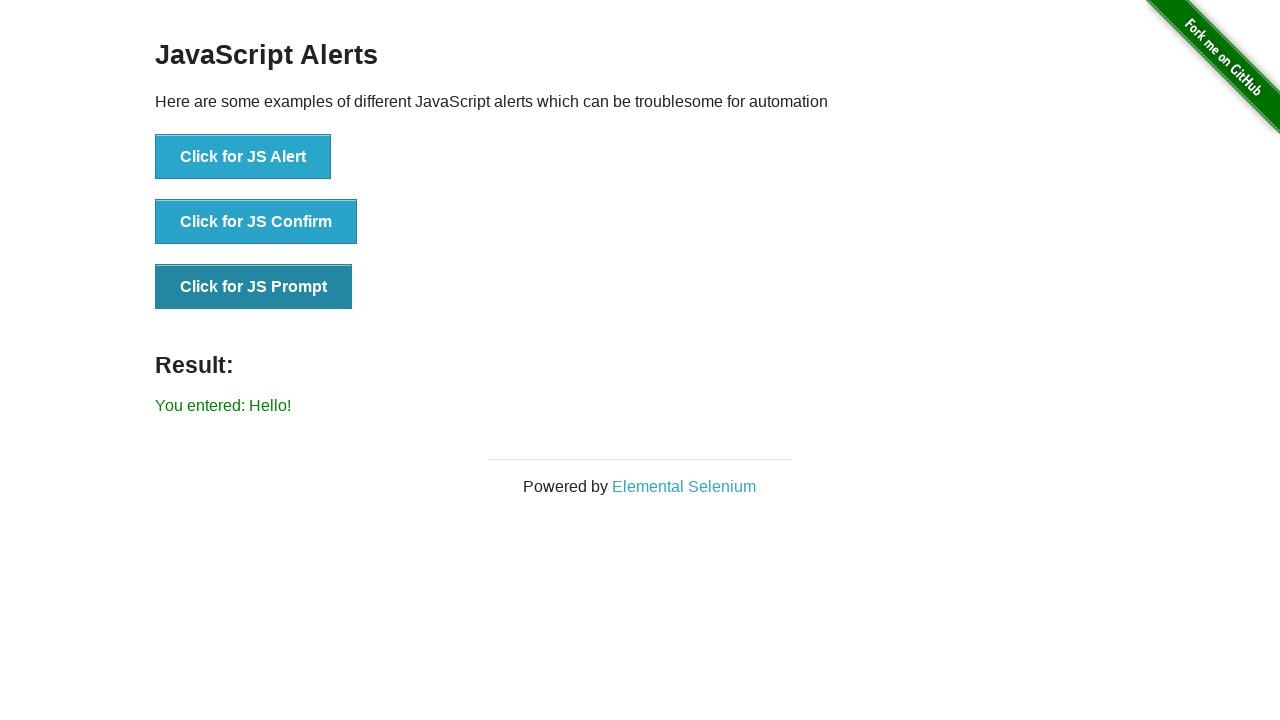

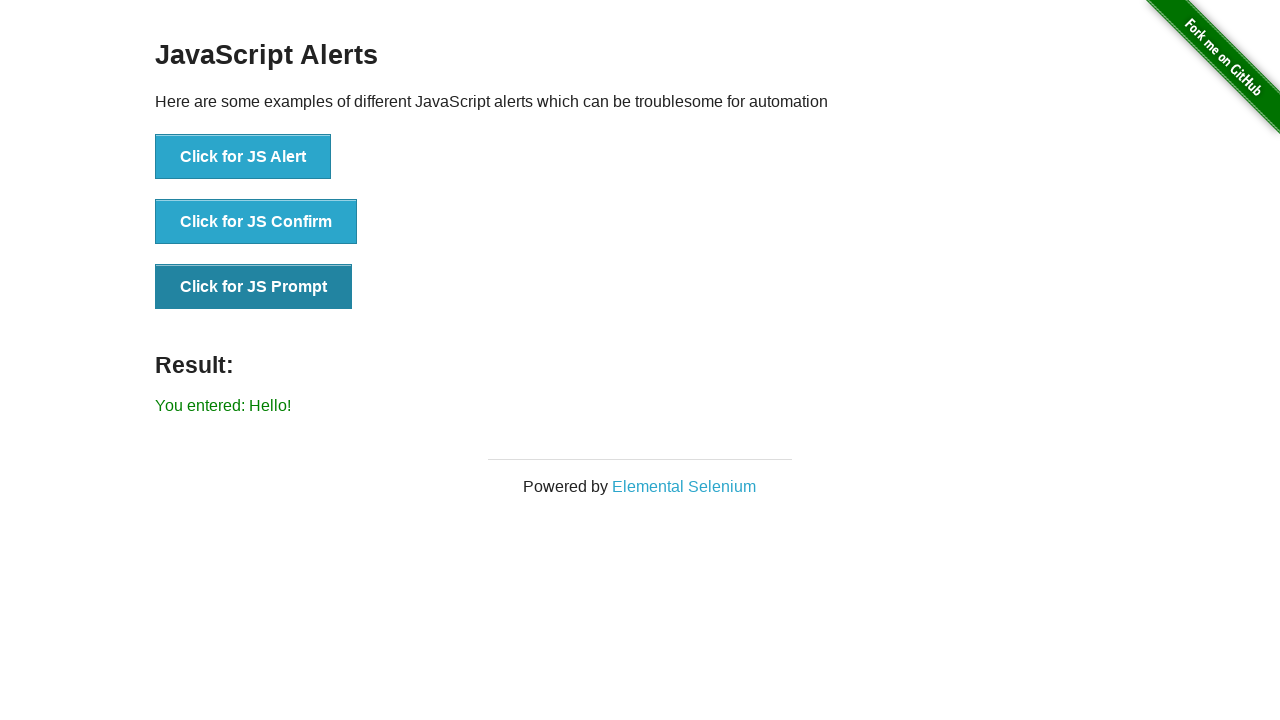